Tests dynamic control elements by clicking Remove button to verify element removal, then clicking Add button to verify element reappearance

Starting URL: https://the-internet.herokuapp.com/dynamic_controls

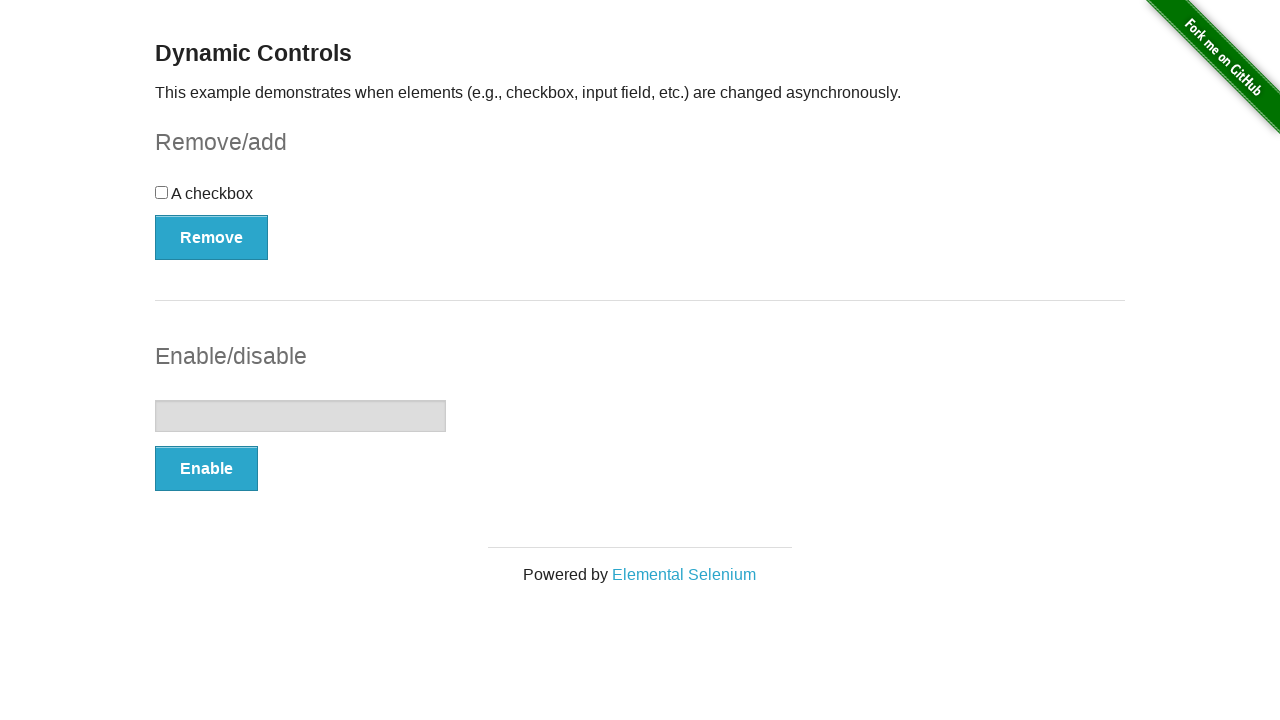

Clicked Remove button to delete dynamic control element at (212, 237) on xpath=//button[.='Remove']
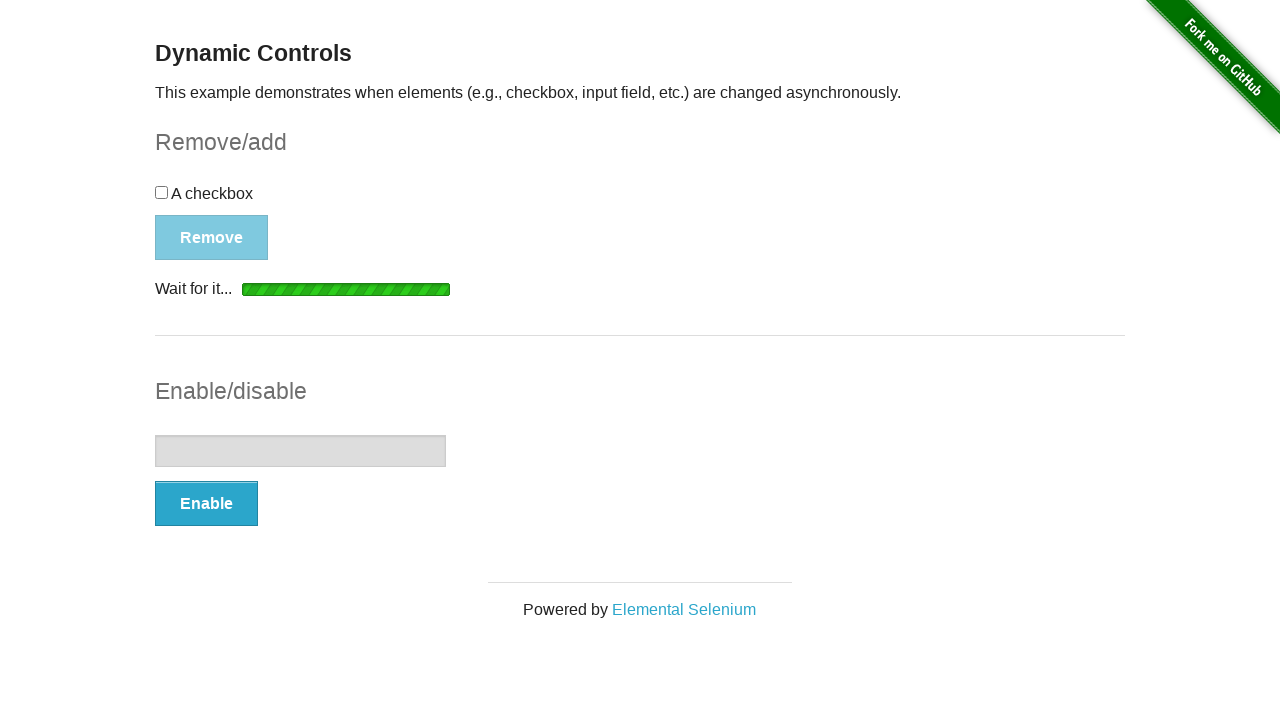

Waited for message element to become visible after removal
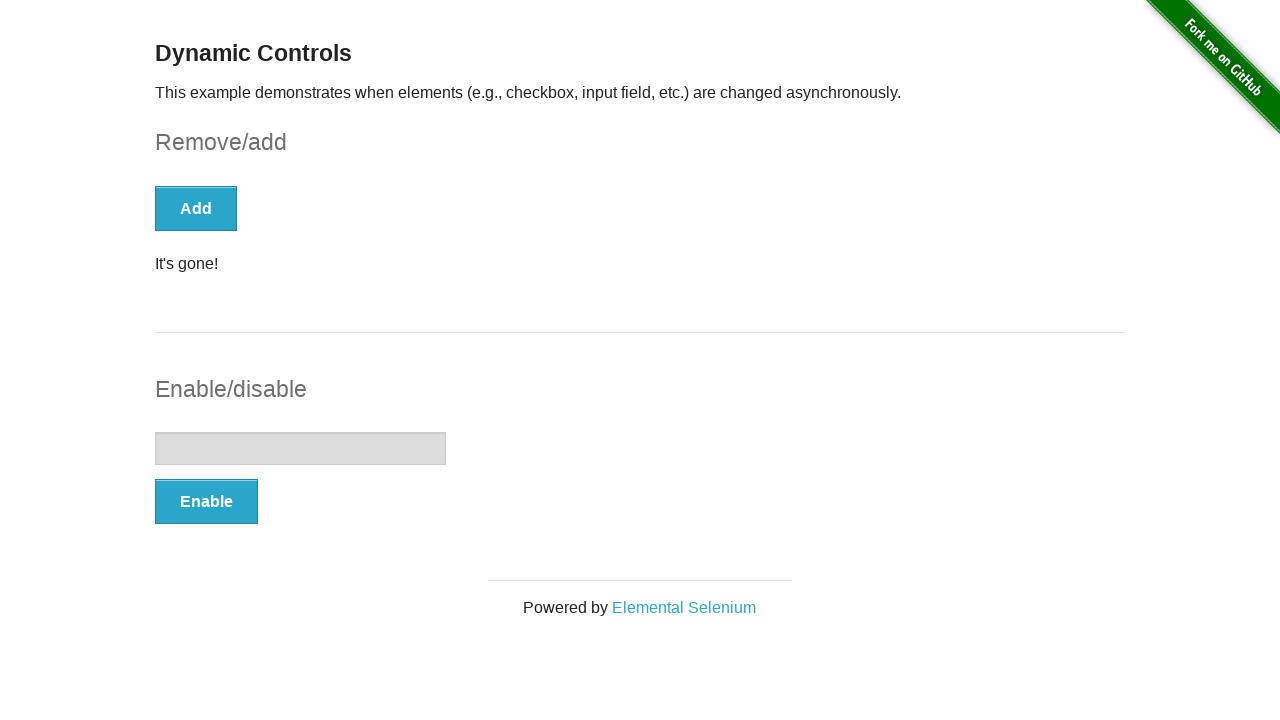

Retrieved message text: 'It's gone!'
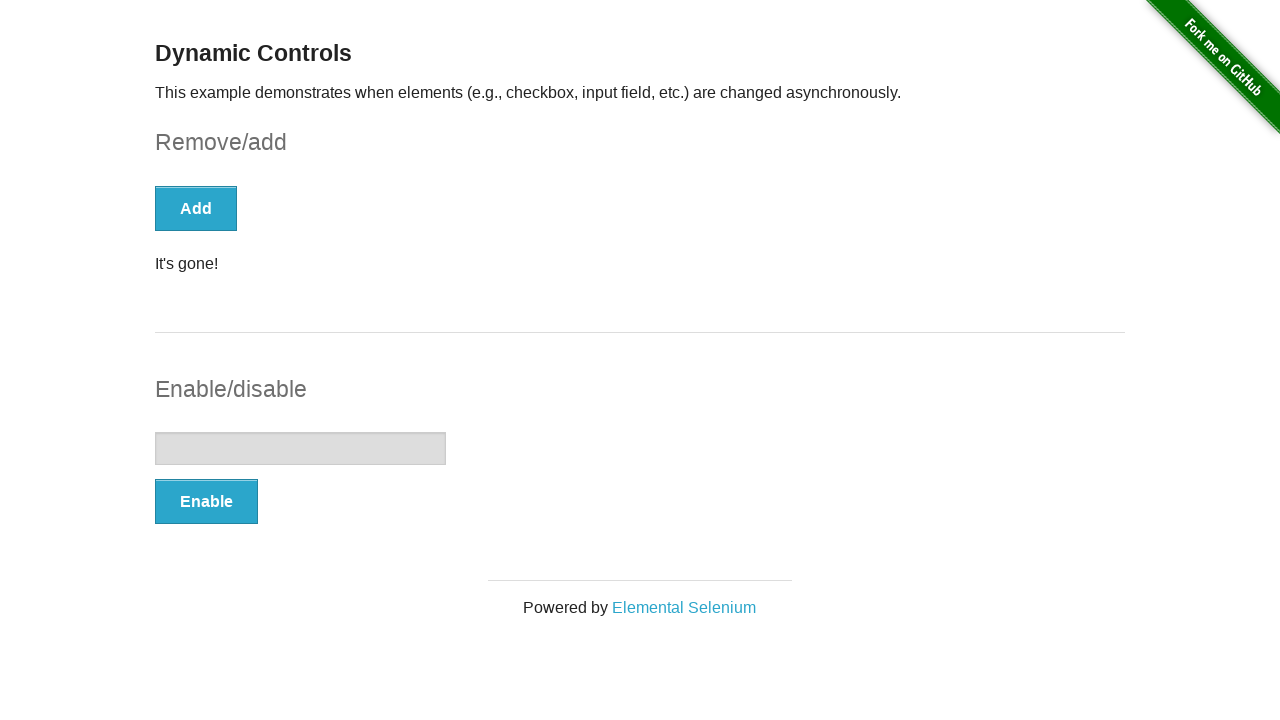

Verified that message displays 'It's gone!' after element removal
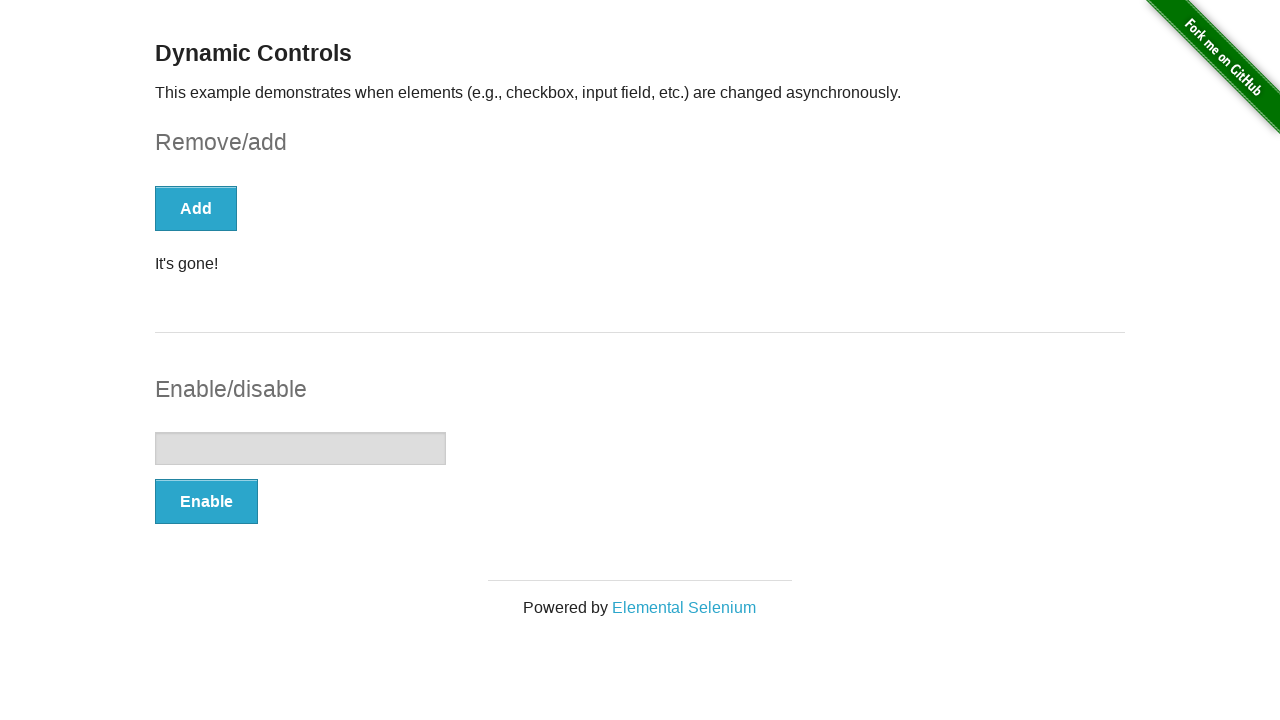

Clicked Add button to restore dynamic control element at (196, 208) on xpath=//button[.='Add']
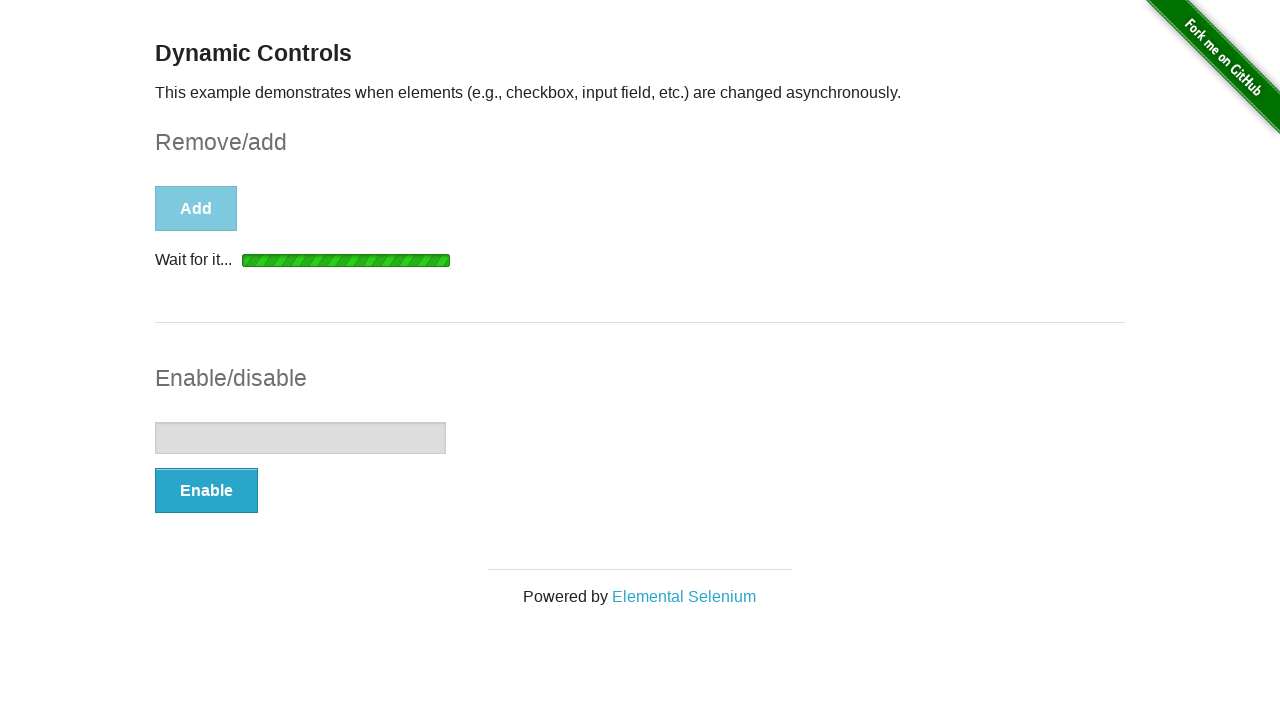

Waited for message element to become visible after restoration
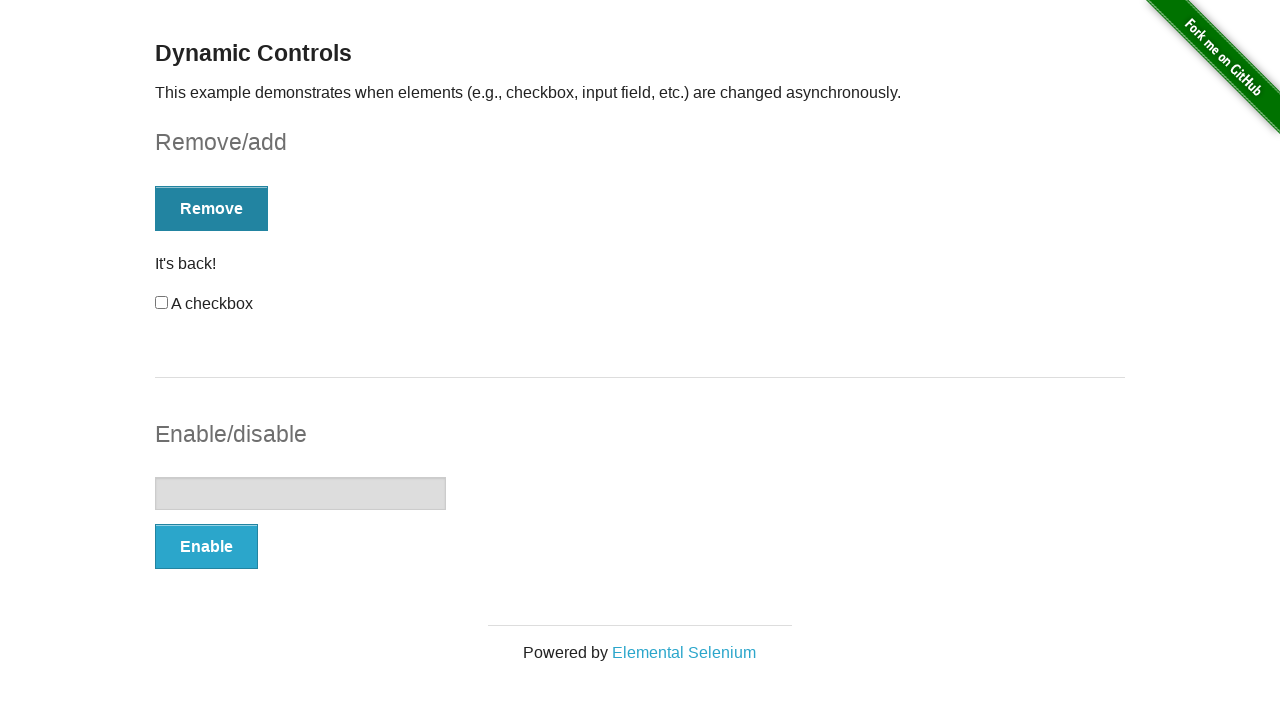

Retrieved message text: 'It's back!'
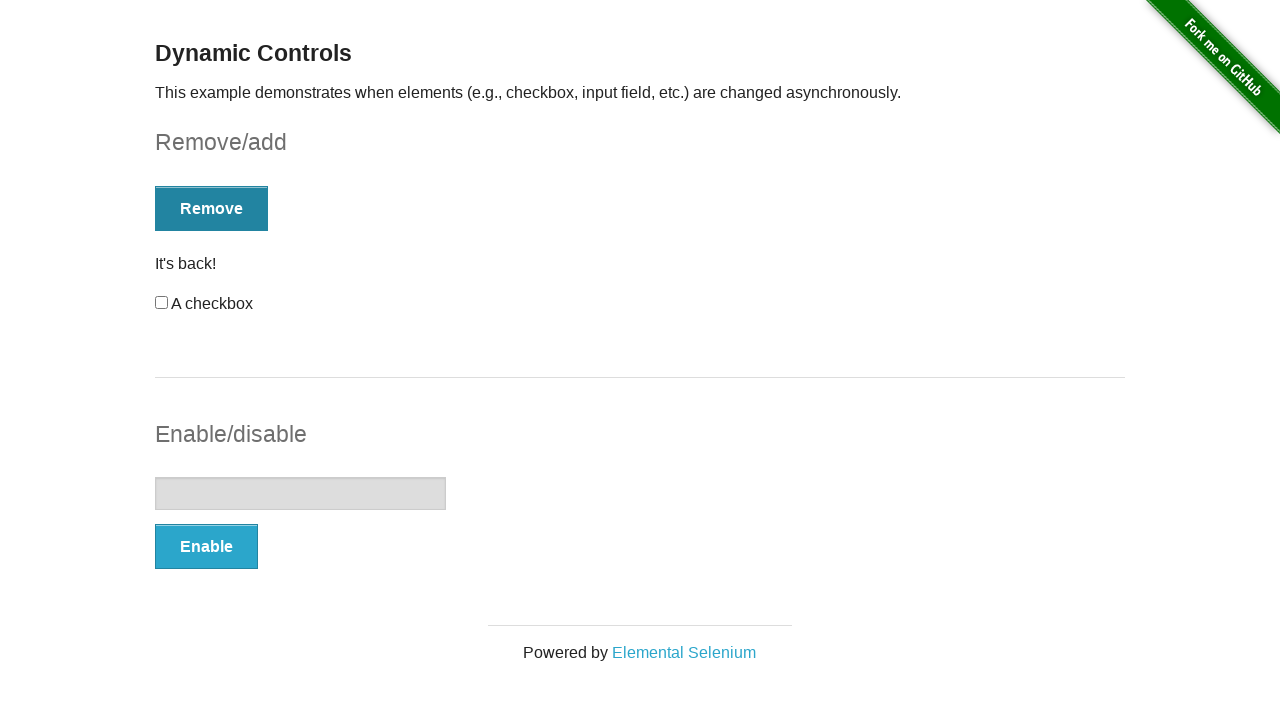

Verified that message displays 'It's back!' after element restoration
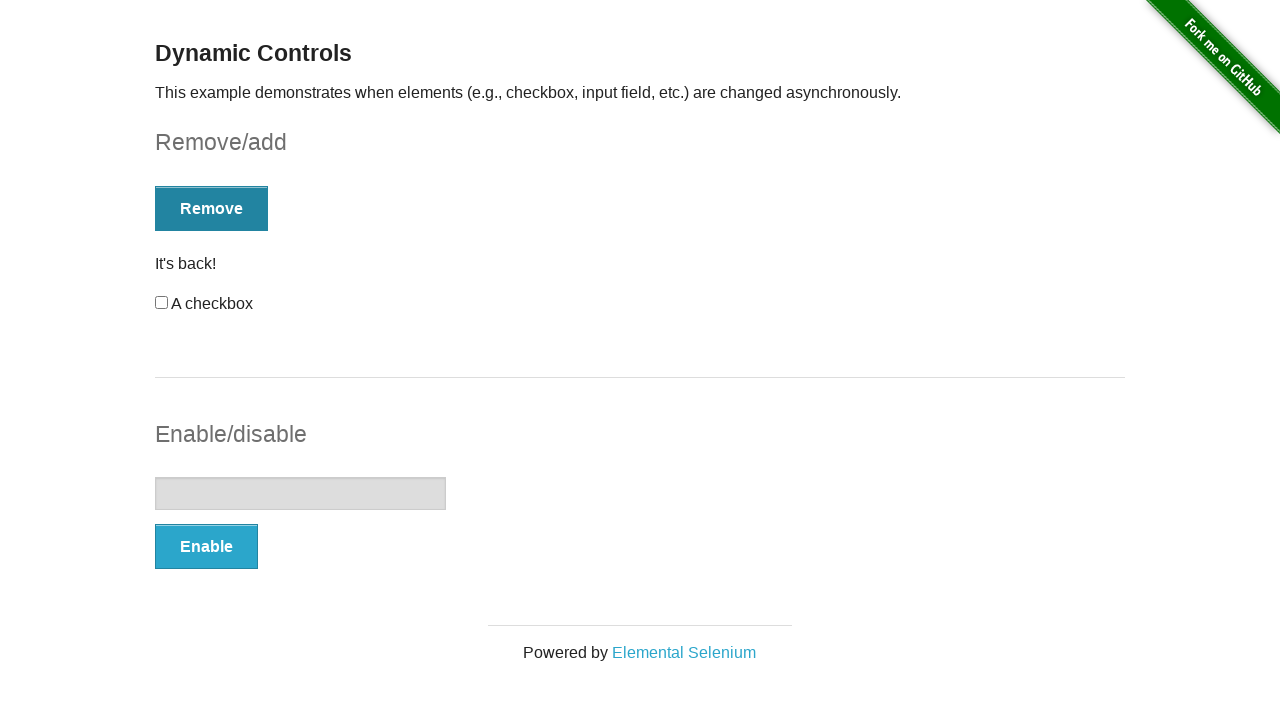

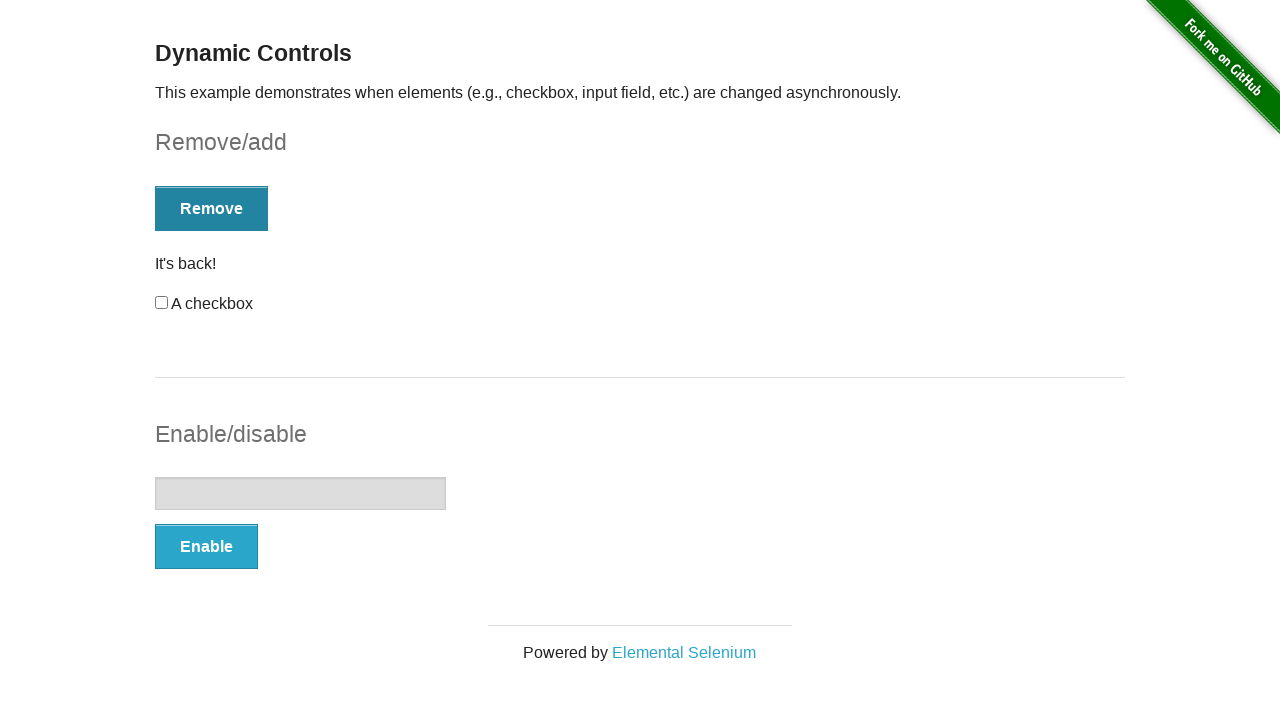